Tests horizontal scrolling functionality by navigating to a dashboard page and scrolling to the right using JavaScript execution

Starting URL: https://dashboards.handmadeinteractive.com/jasonlove/

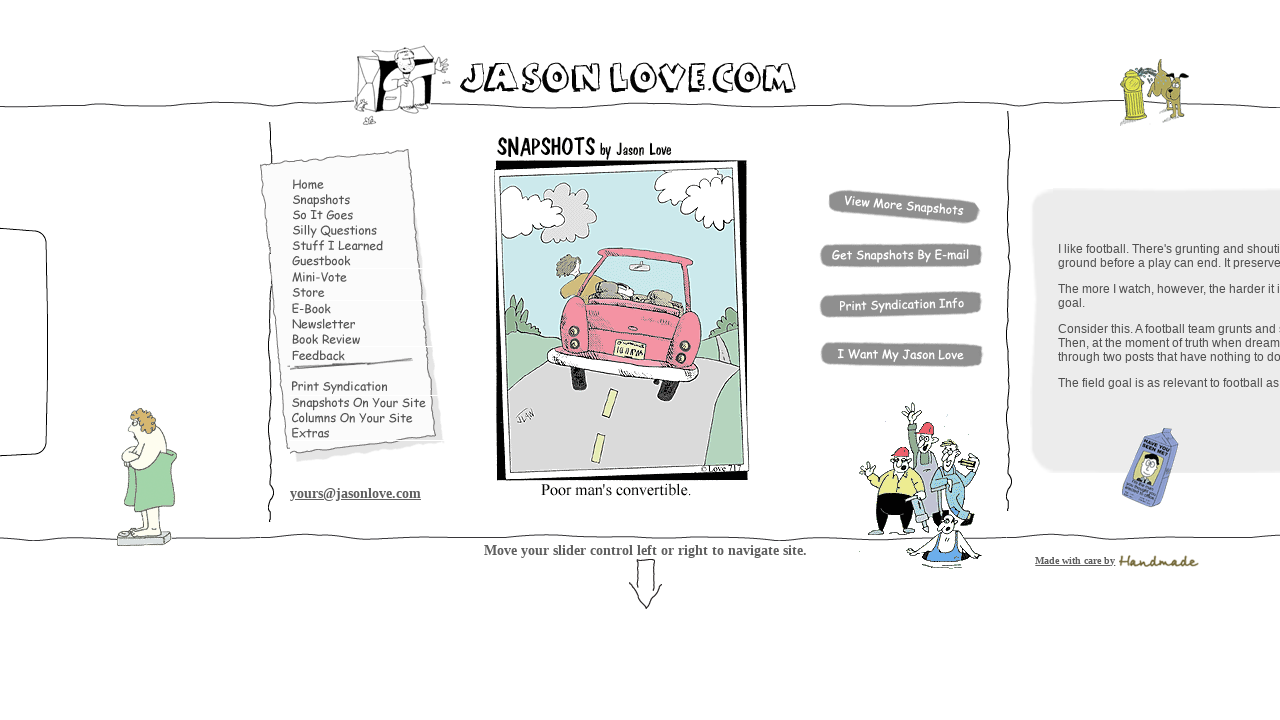

Waited for page to reach domcontentloaded state
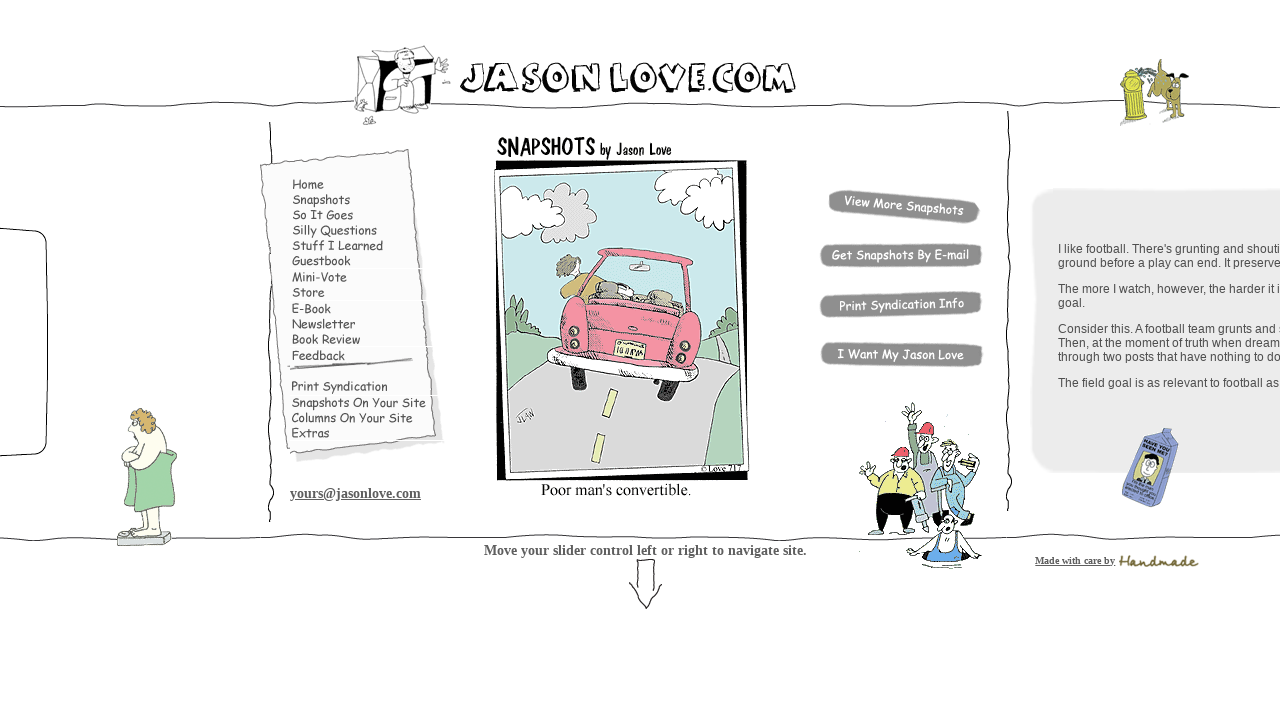

Scrolled horizontally to the right by 5000 pixels using JavaScript
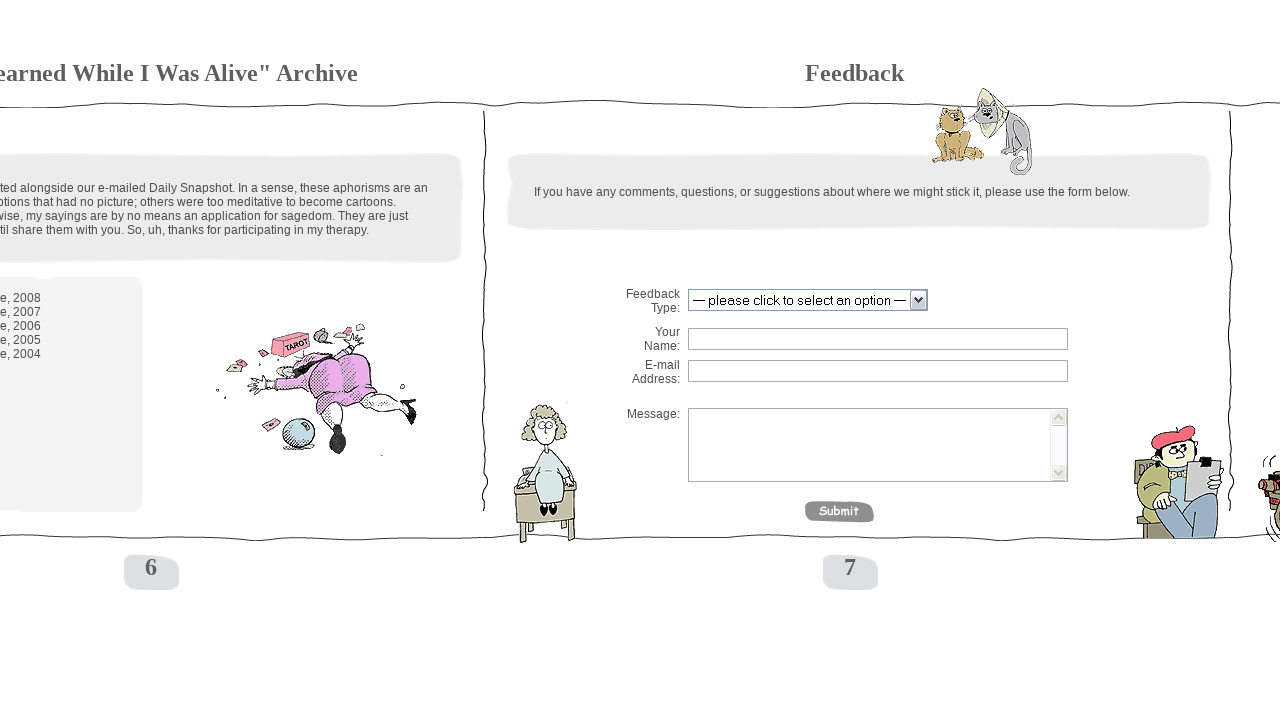

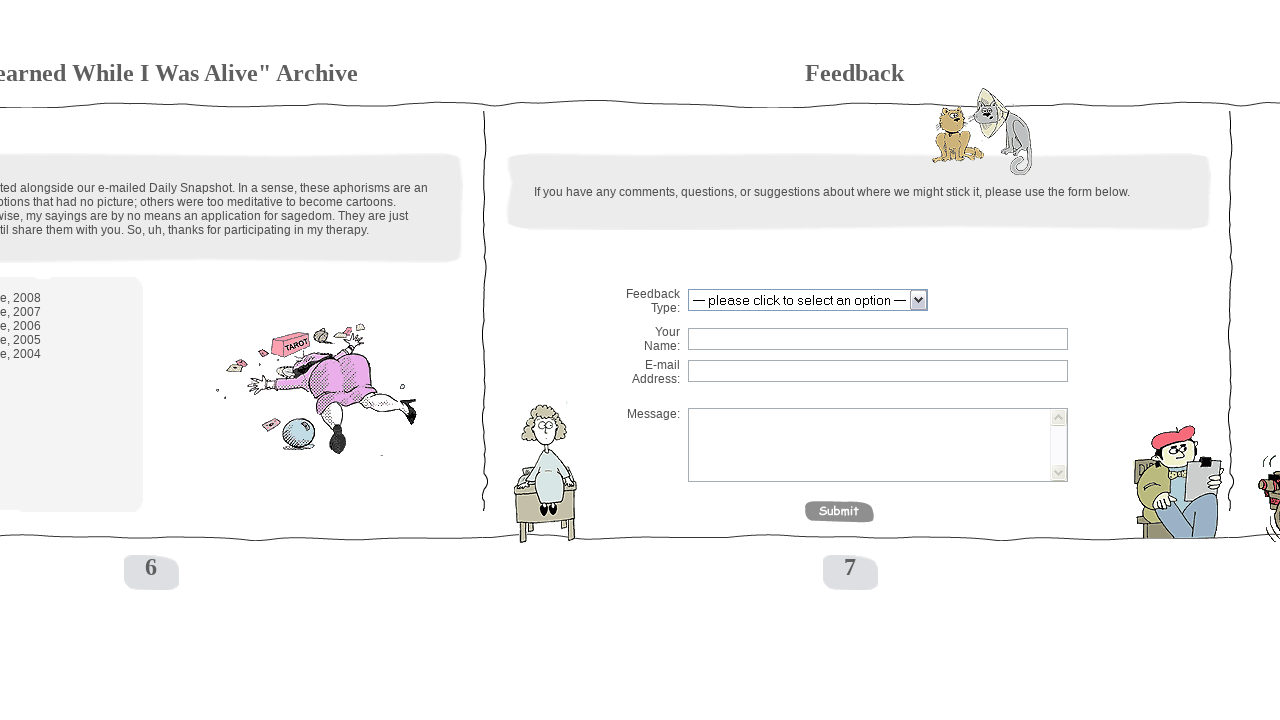